Tests maximizing and minimizing browser window by changing viewport dimensions to simulate these operations

Starting URL: https://devqa.io/

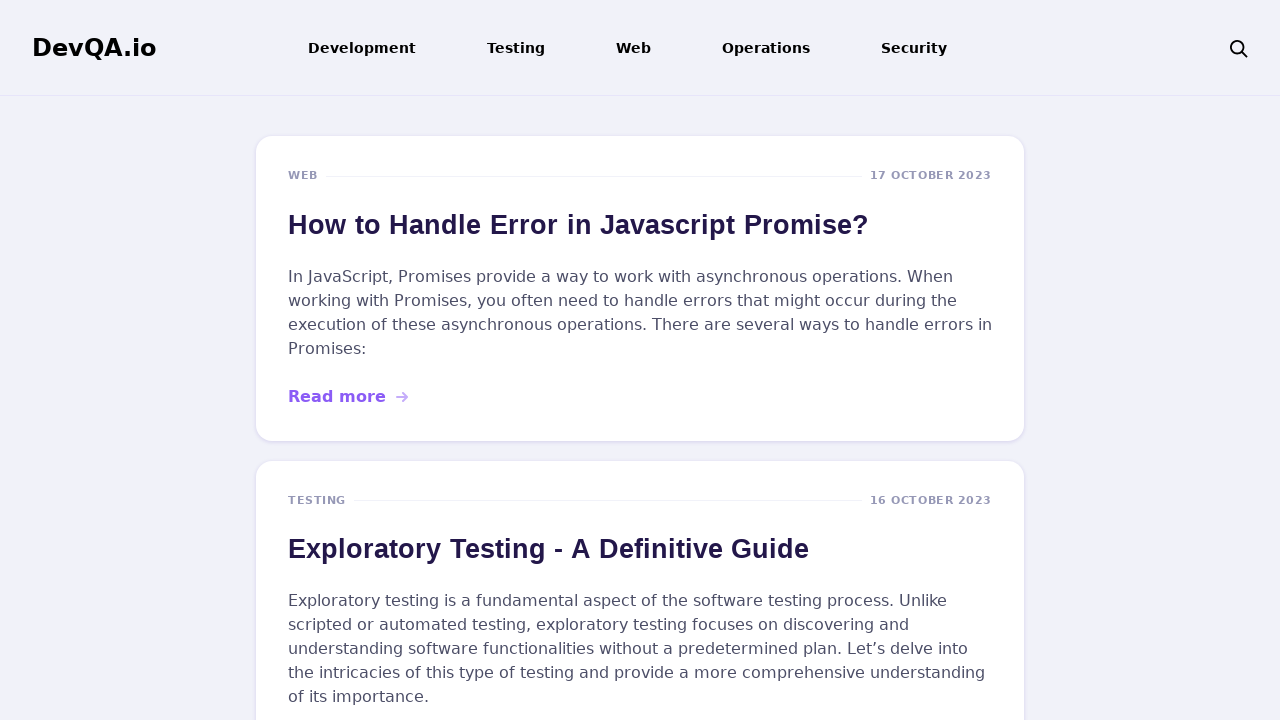

Page loaded with domcontentloaded state
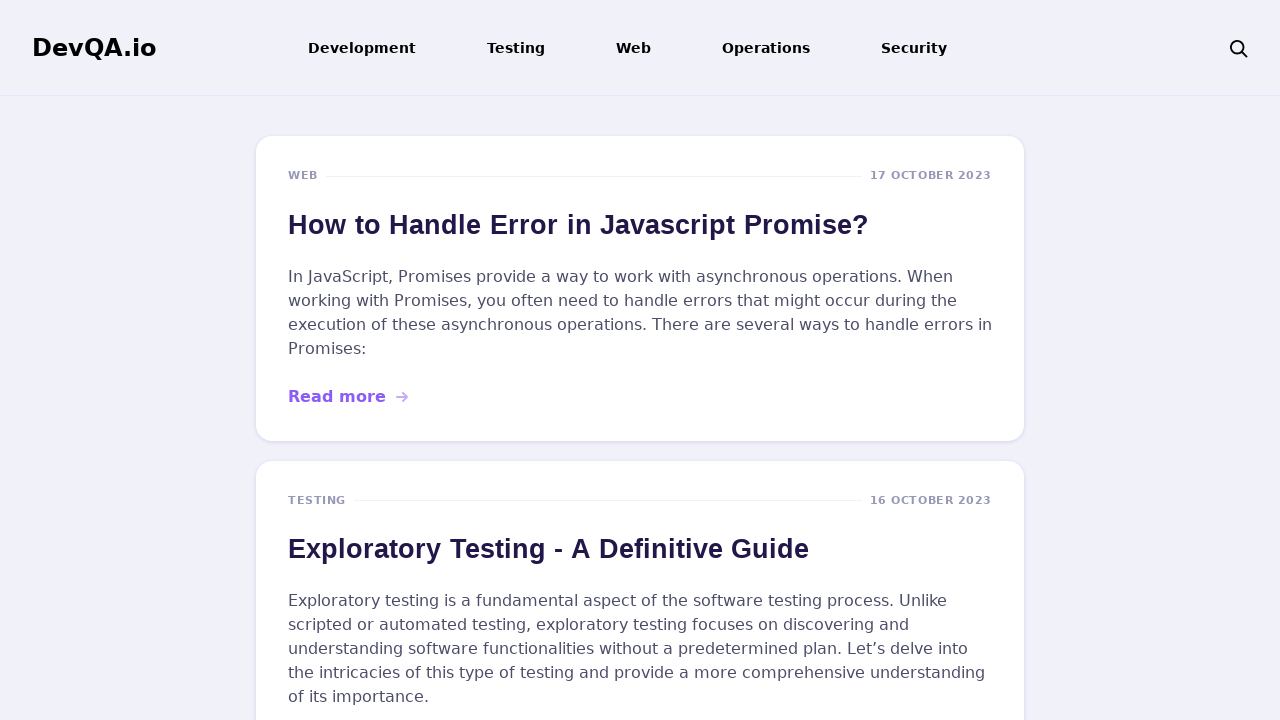

Captured initial viewport size: {'width': 1280, 'height': 720}
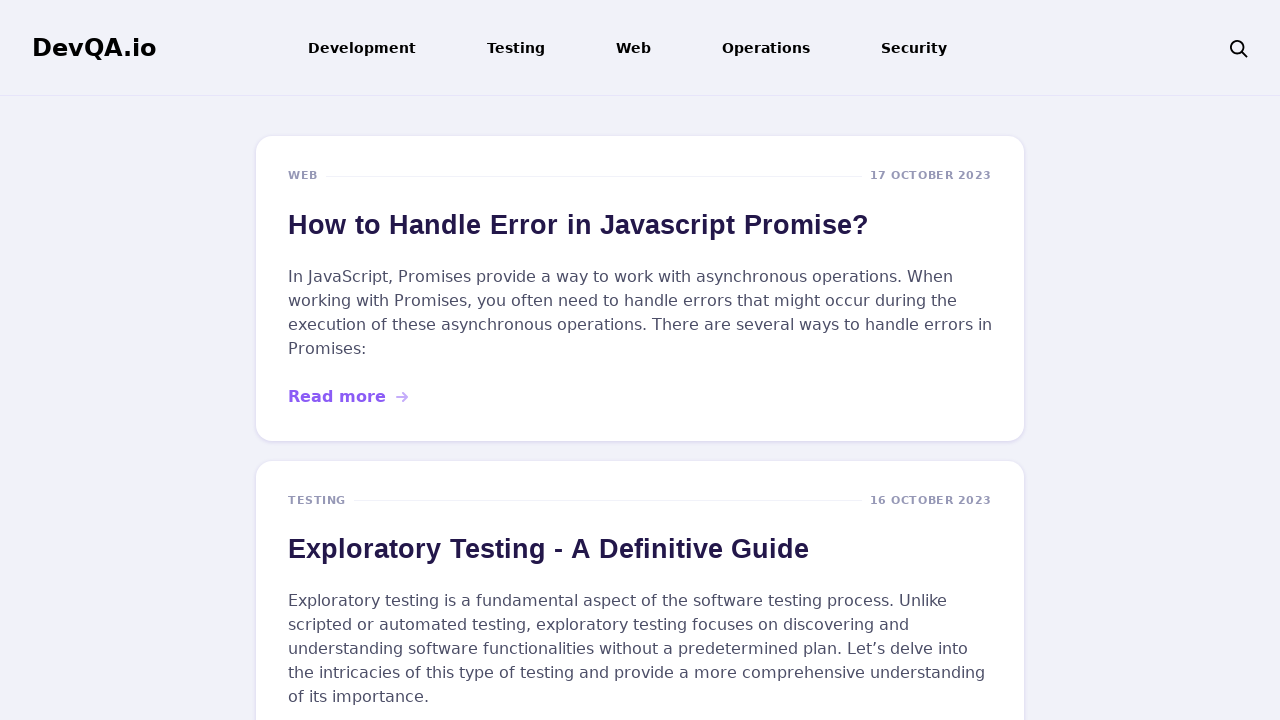

Simulated window maximize by setting viewport to 1920x1080
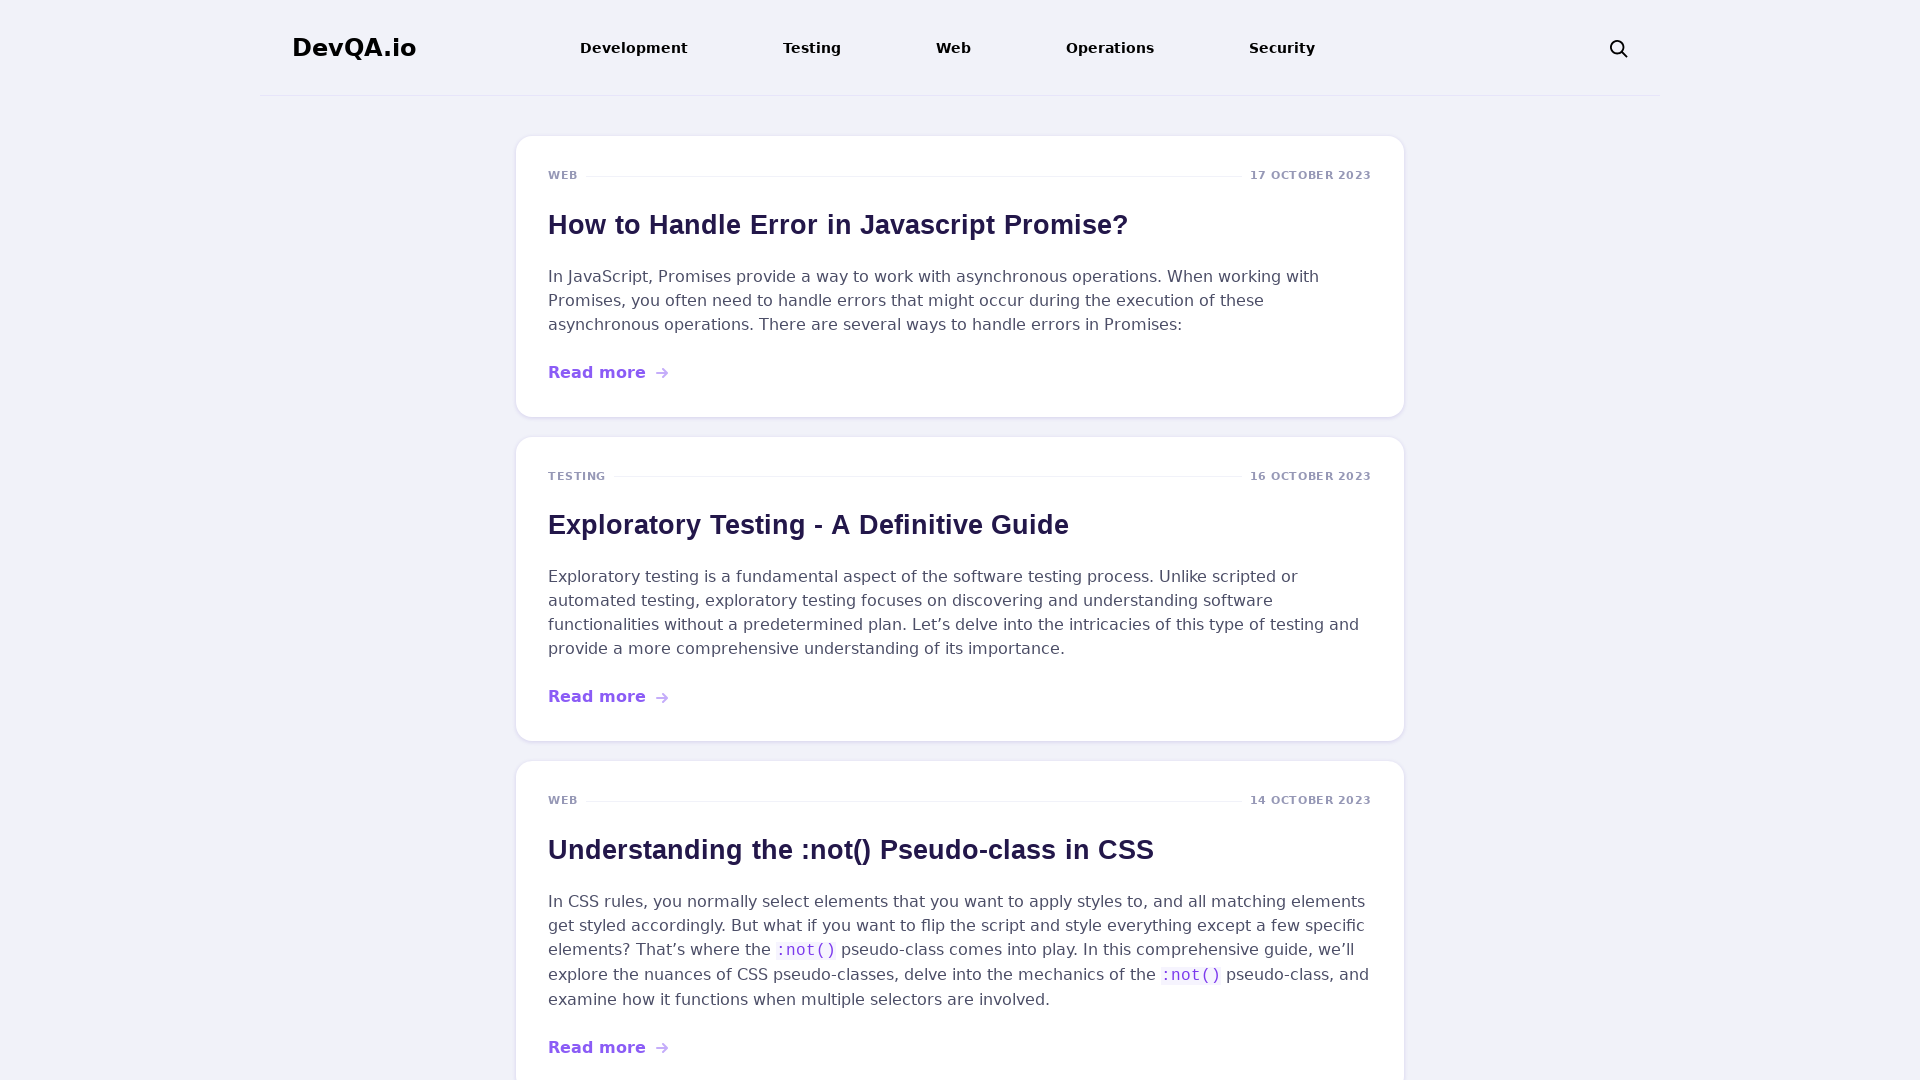

Captured maximized viewport size: {'width': 1920, 'height': 1080}
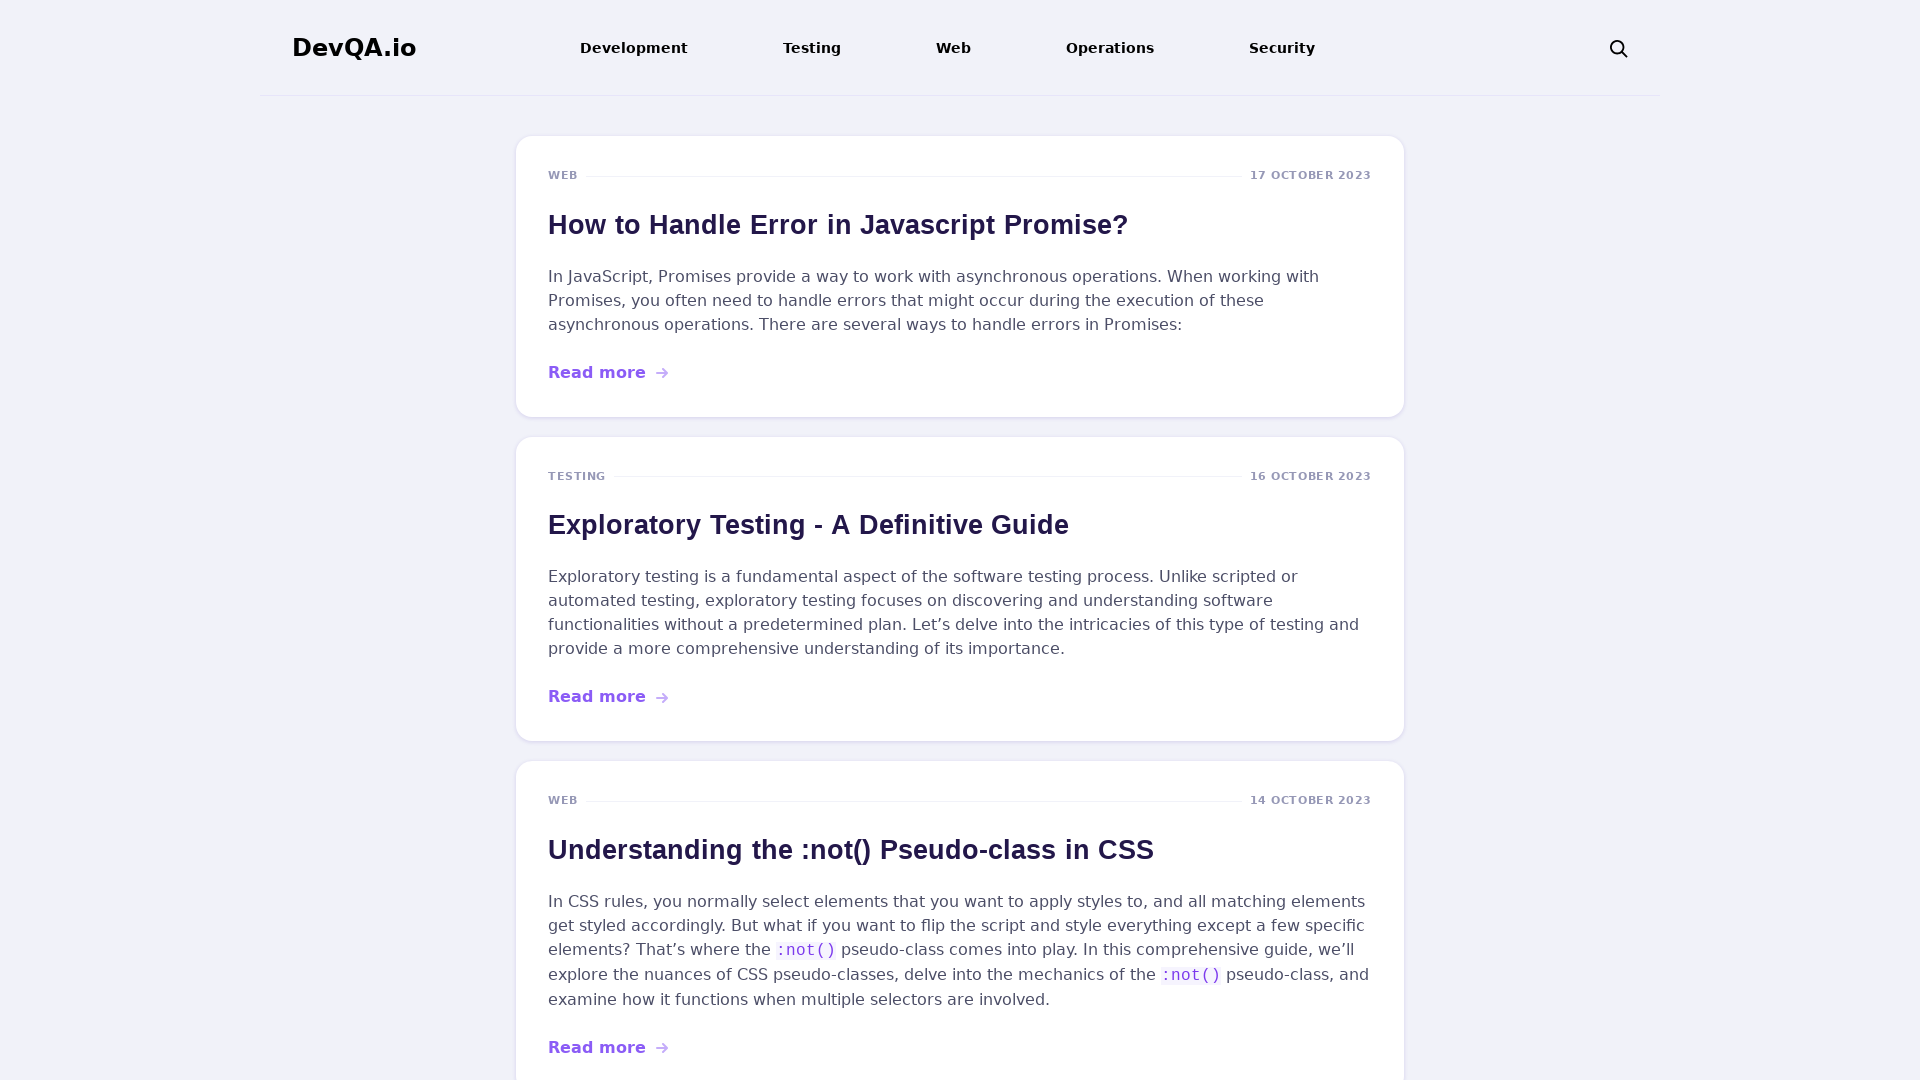

Simulated window minimize by setting viewport to 800x600
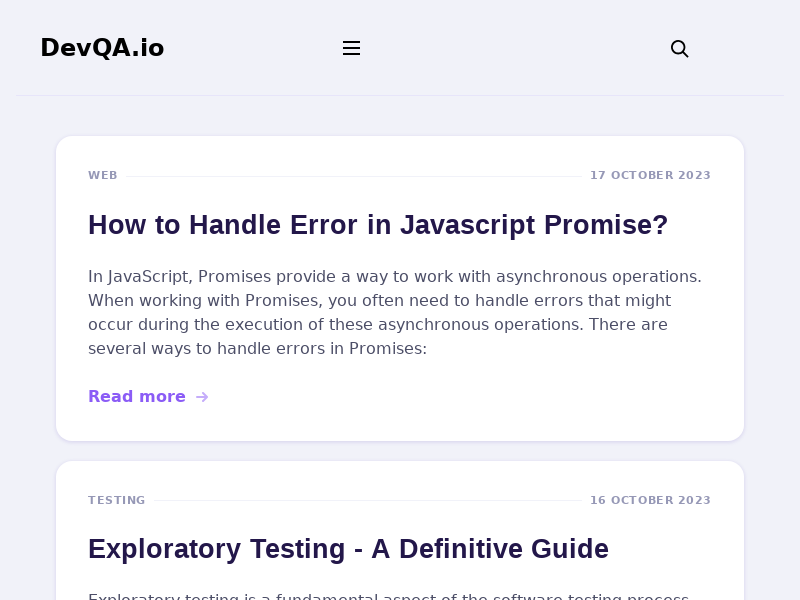

Captured minimized viewport size: {'width': 800, 'height': 600}
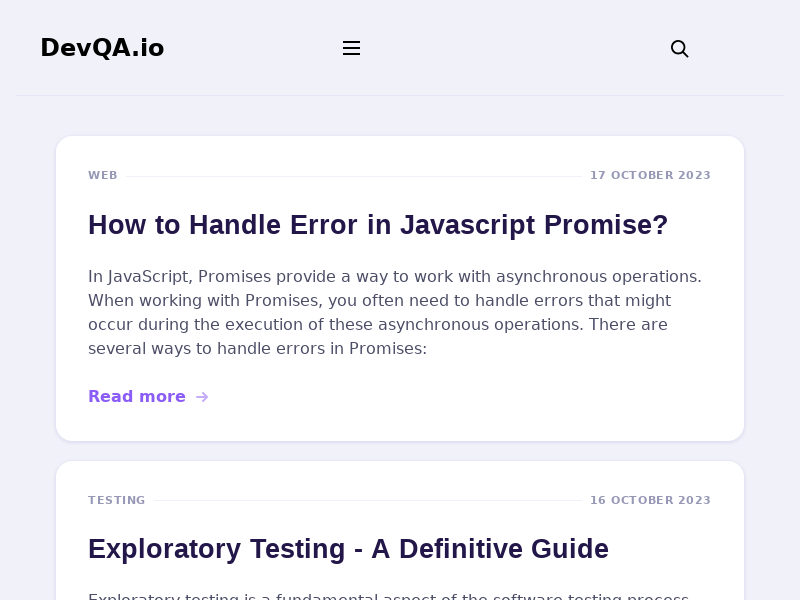

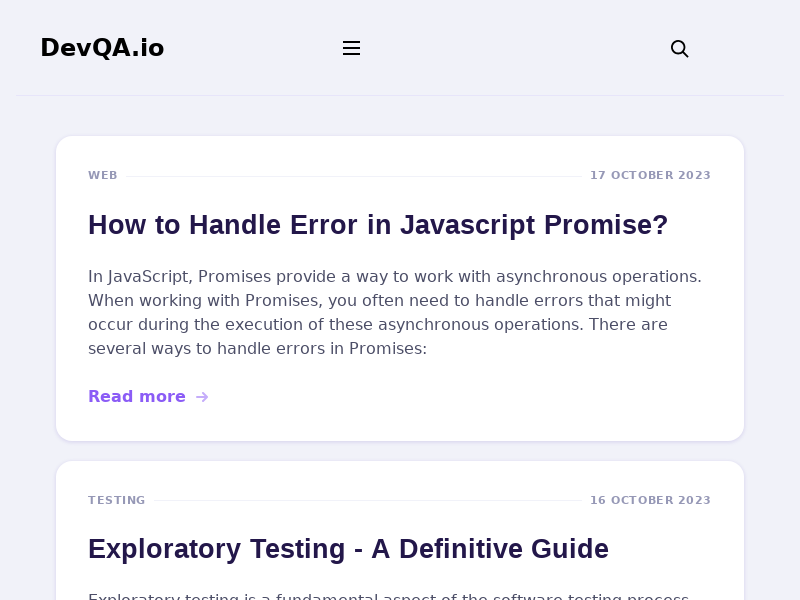